Navigates to a login page and hovers over the registration link element

Starting URL: https://nikita-filonov.github.io/qa-automation-engineer-ui-course/#/auth/login

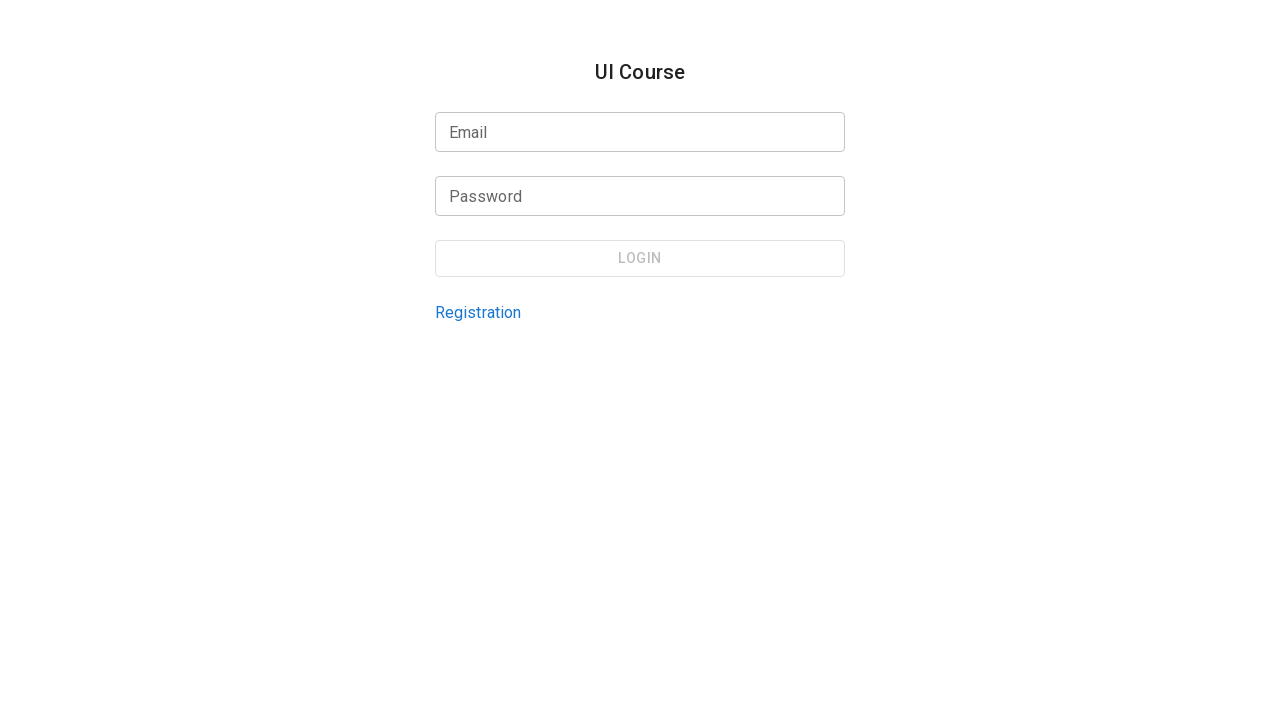

Navigated to login page
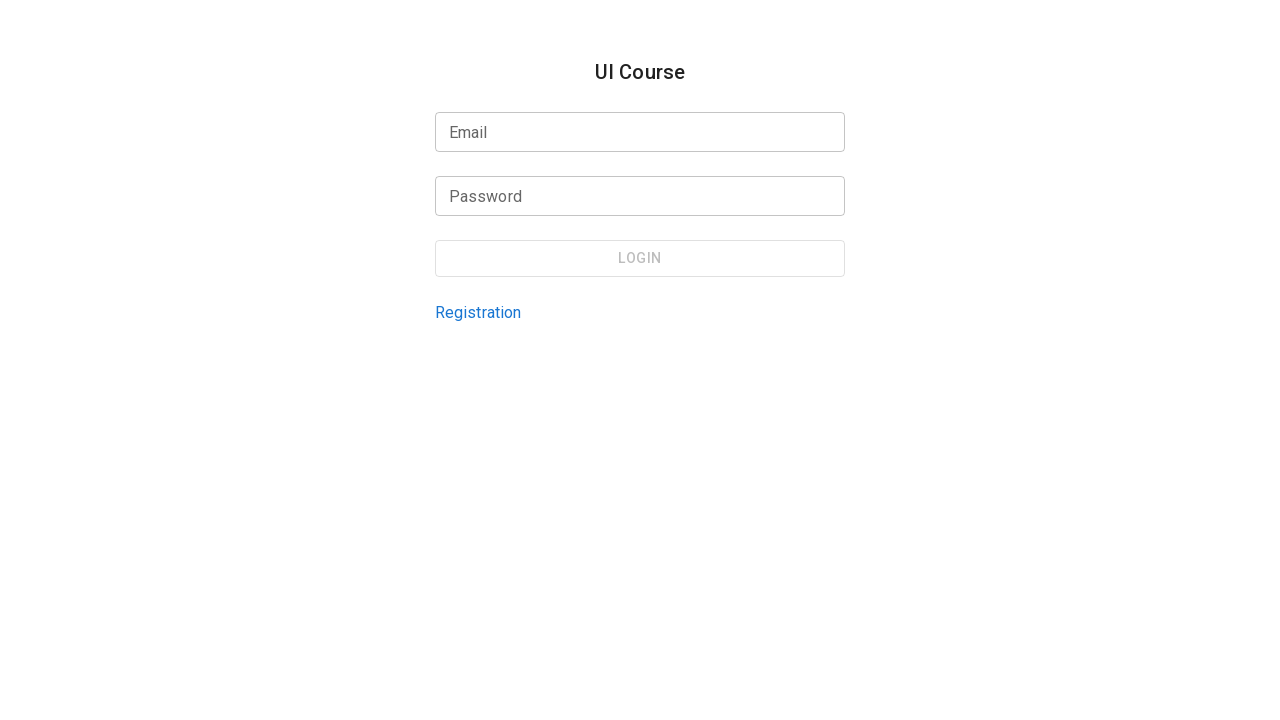

Located registration link element
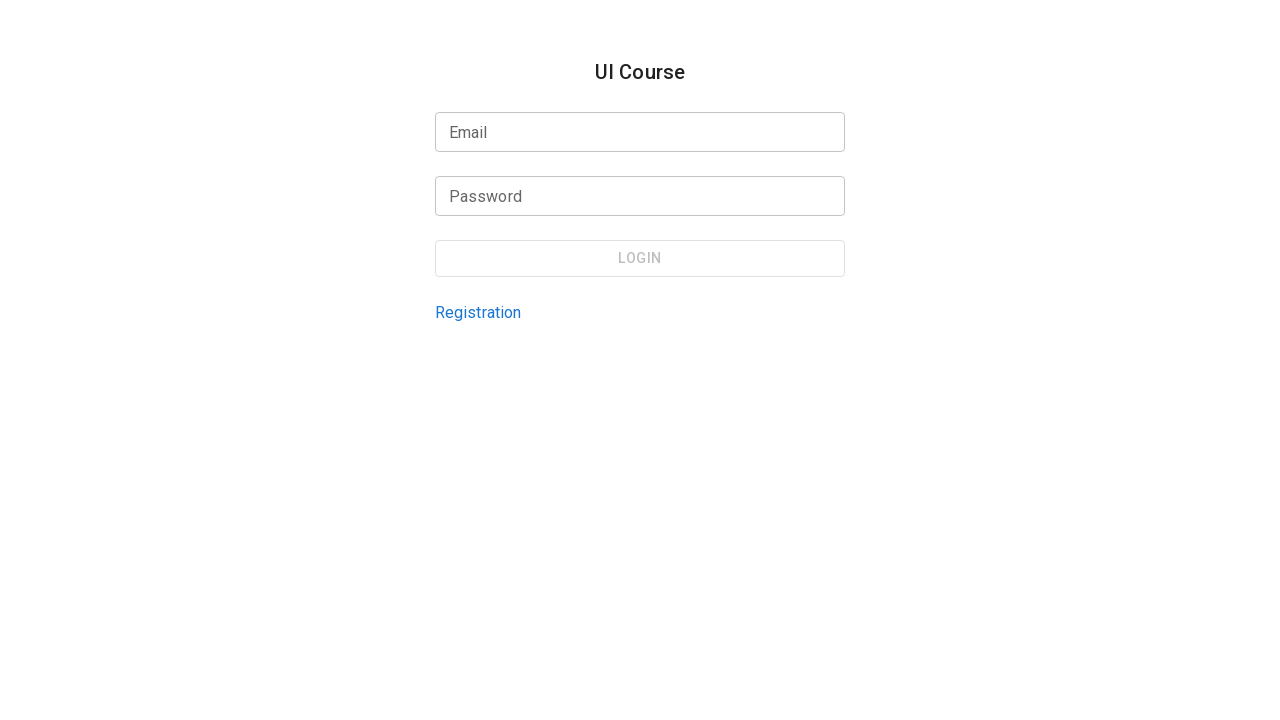

Hovered over registration link at (478, 312) on internal:testid=[data-testid="login-page-registration-link"s]
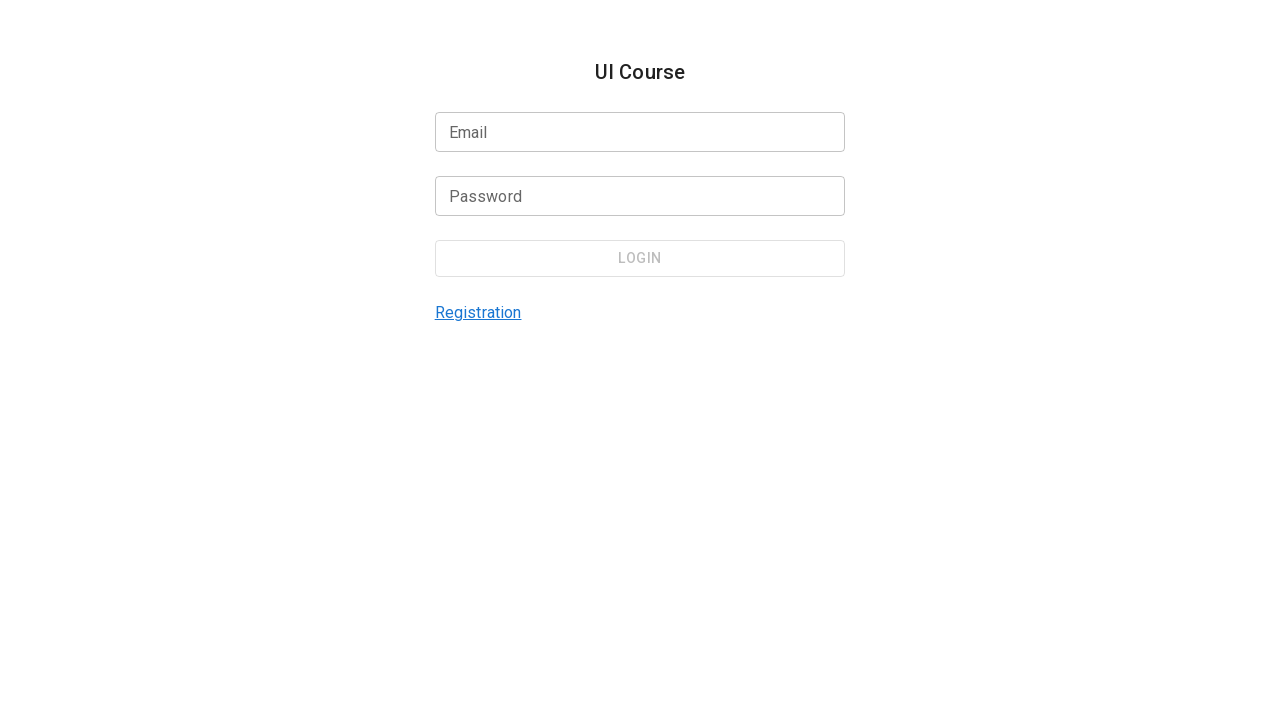

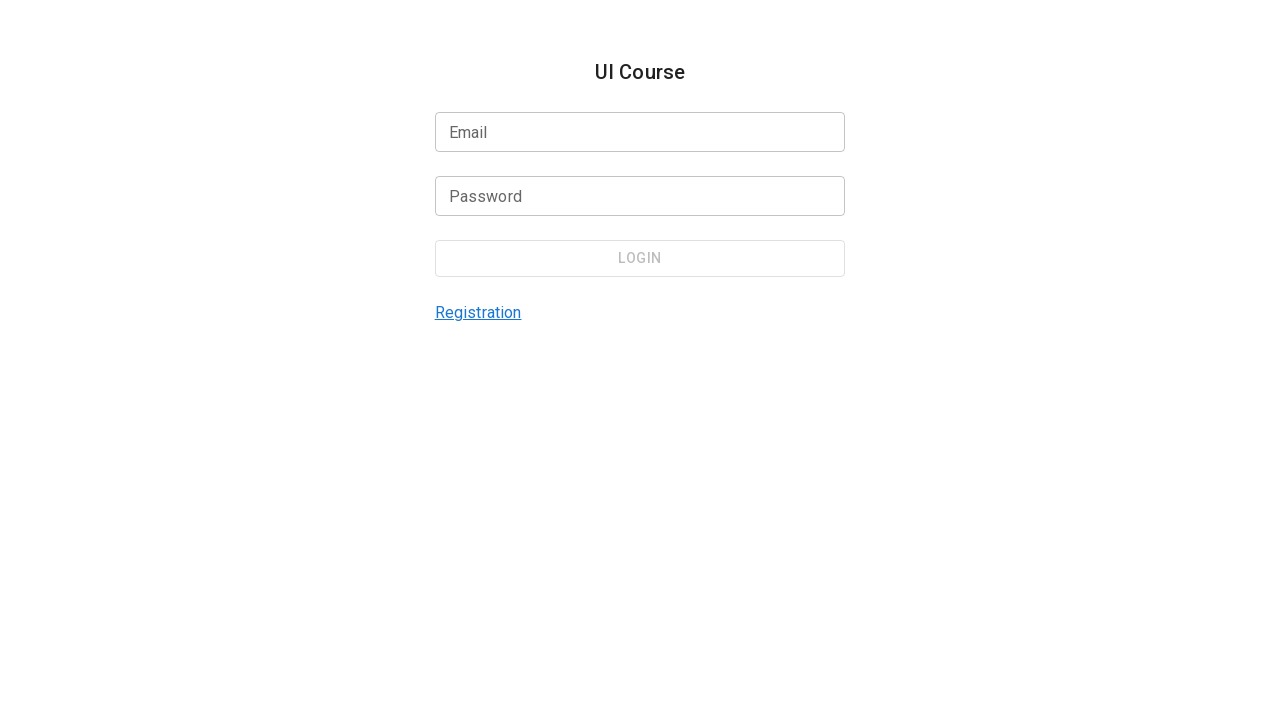